Tests iframe handling by switching to a frame named "frame1" and extracting text from an h1 element within the frame.

Starting URL: https://demoqa.com/frames

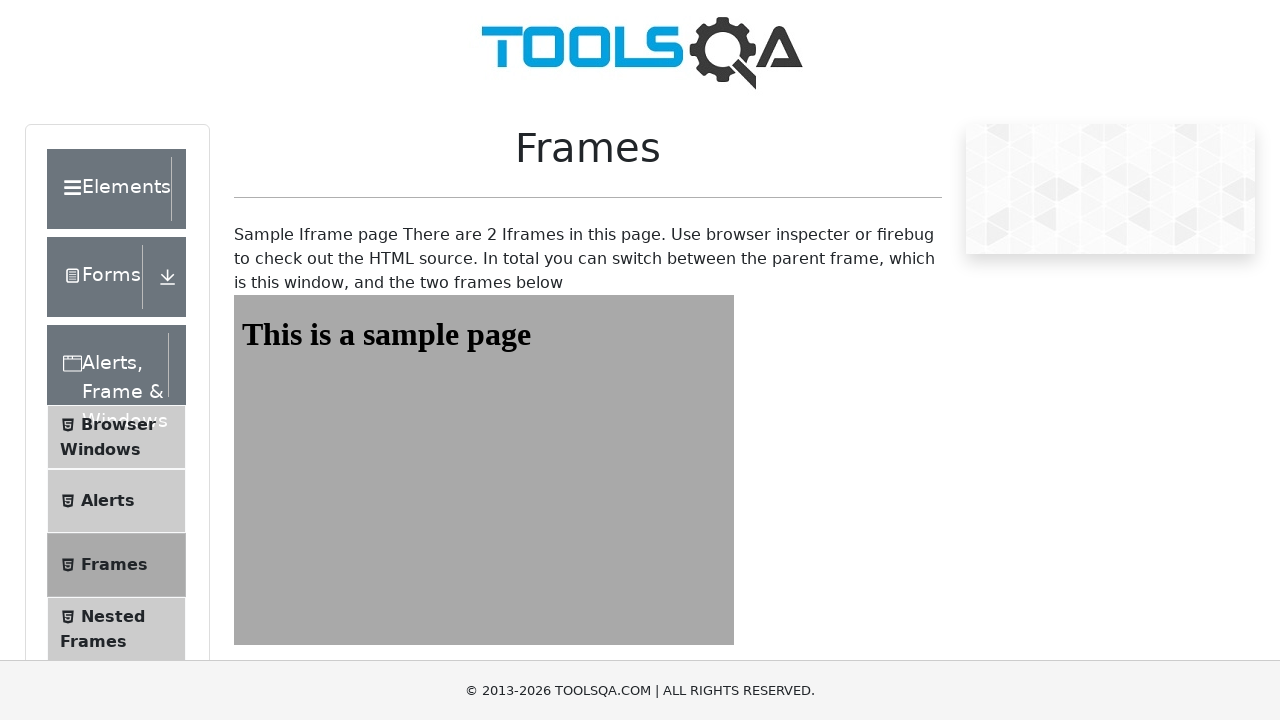

Navigated to https://demoqa.com/frames
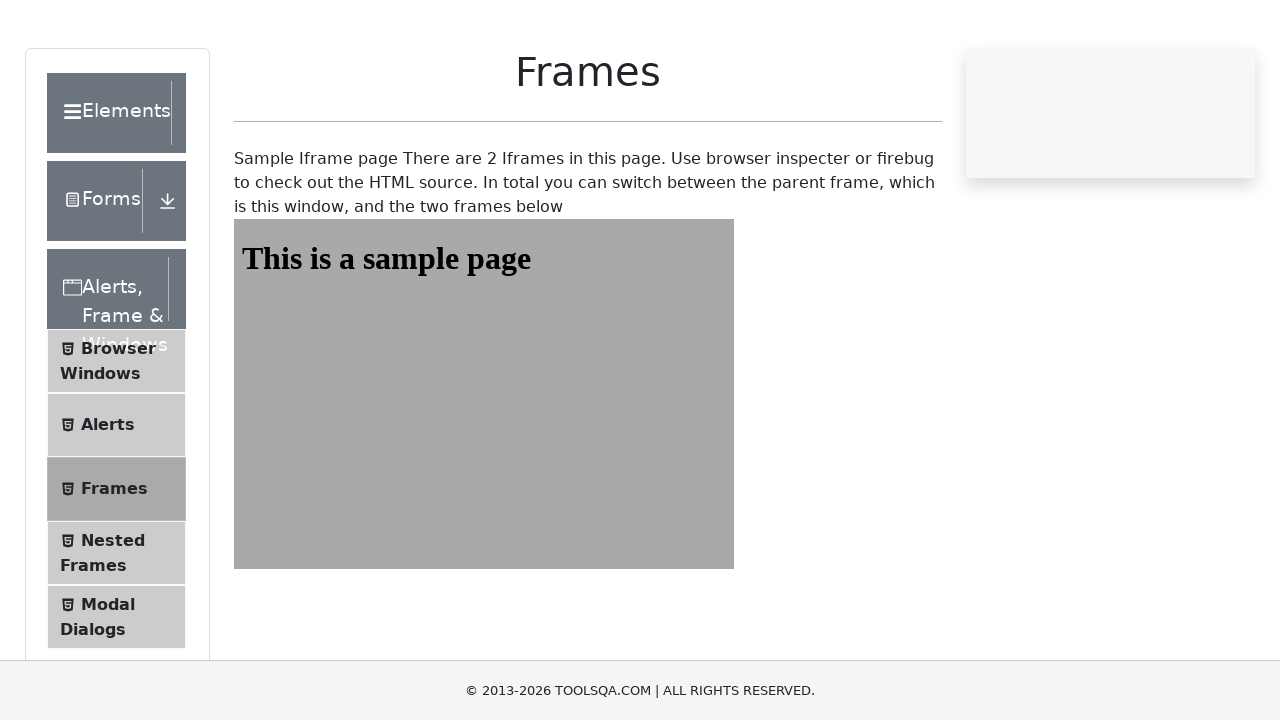

Located iframe with name 'frame1'
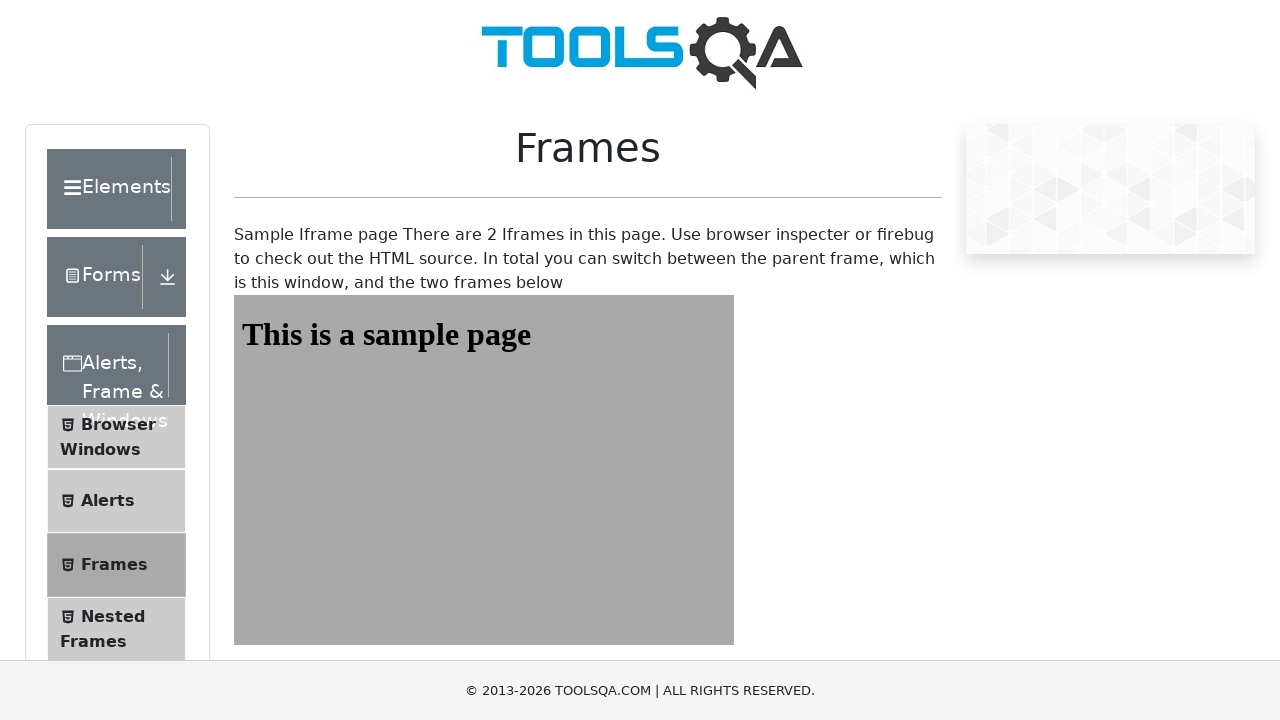

Extracted text from h1 element within frame: 'This is a sample page'
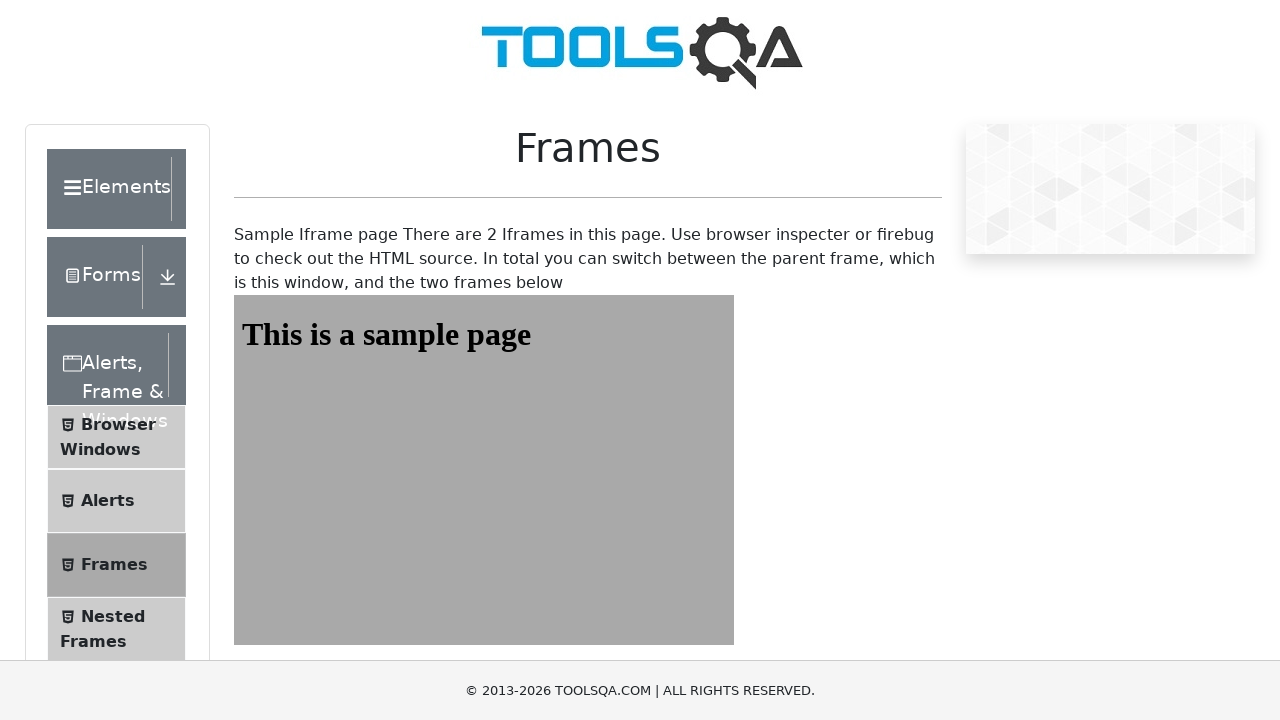

Waited 1000ms for frame content to fully load
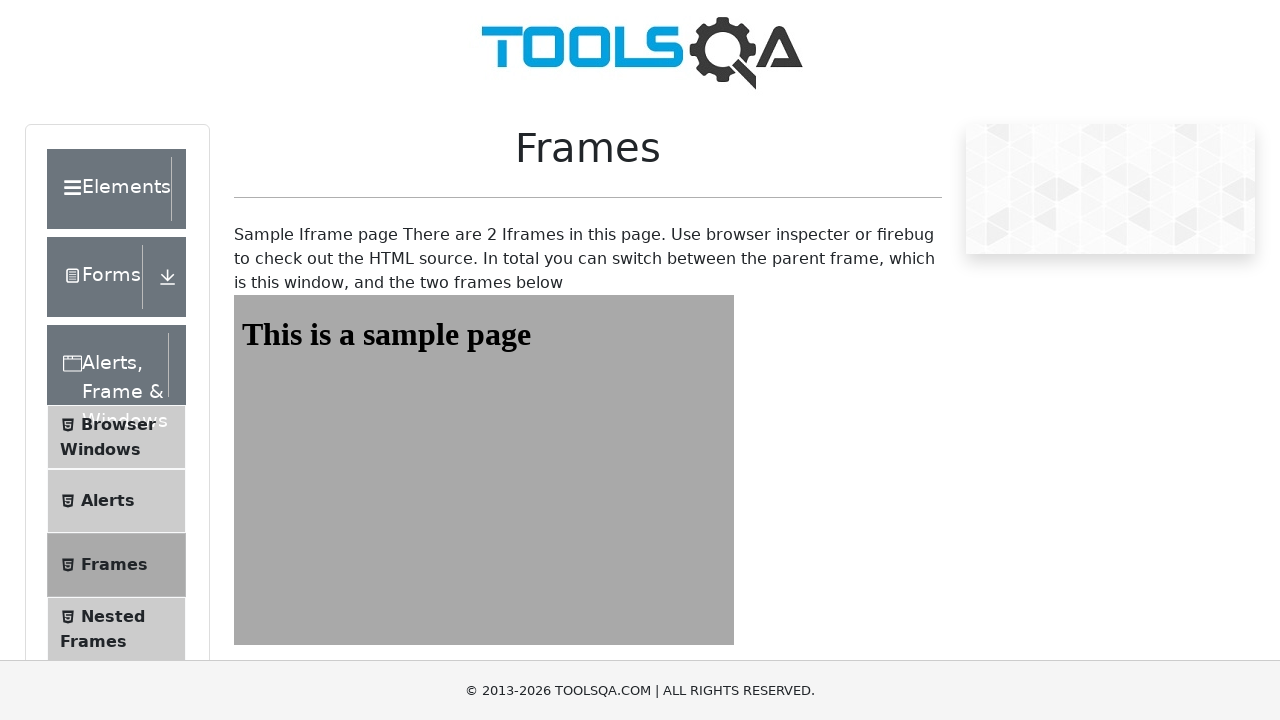

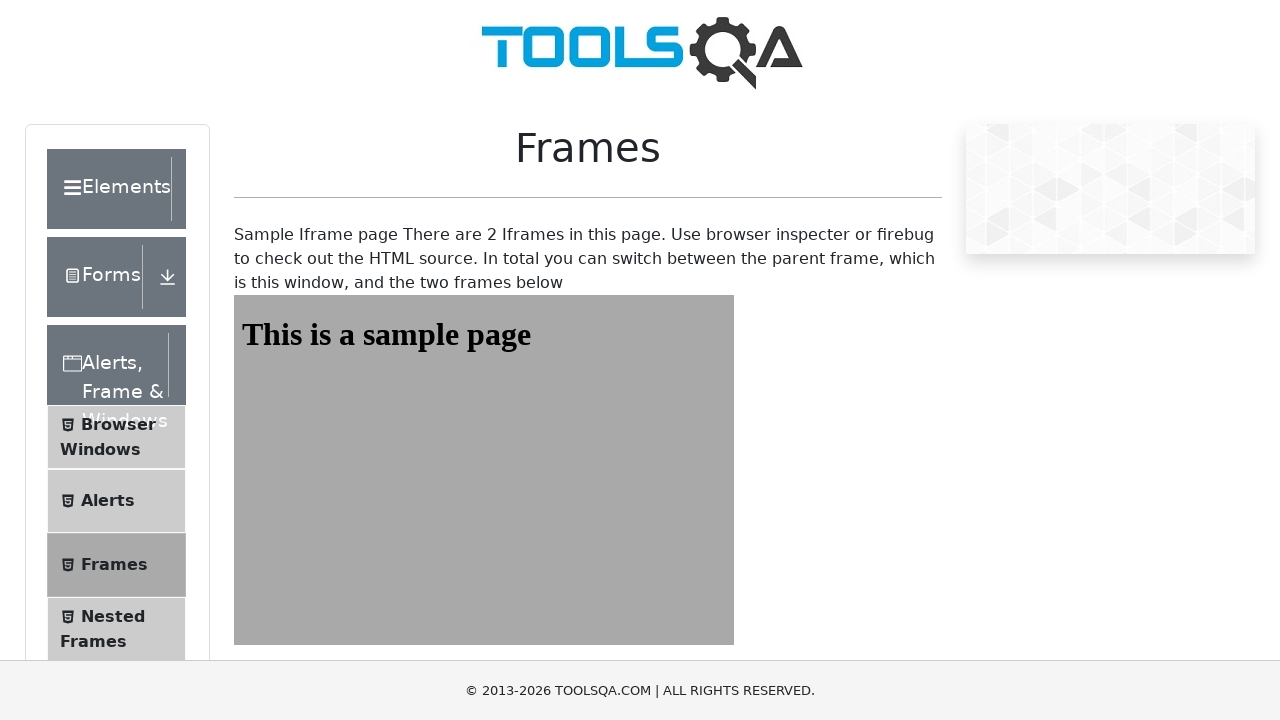